Tests the resizable jQuery UI widget by dragging the resize handle to expand the element's dimensions

Starting URL: https://jqueryui.com/resizable/

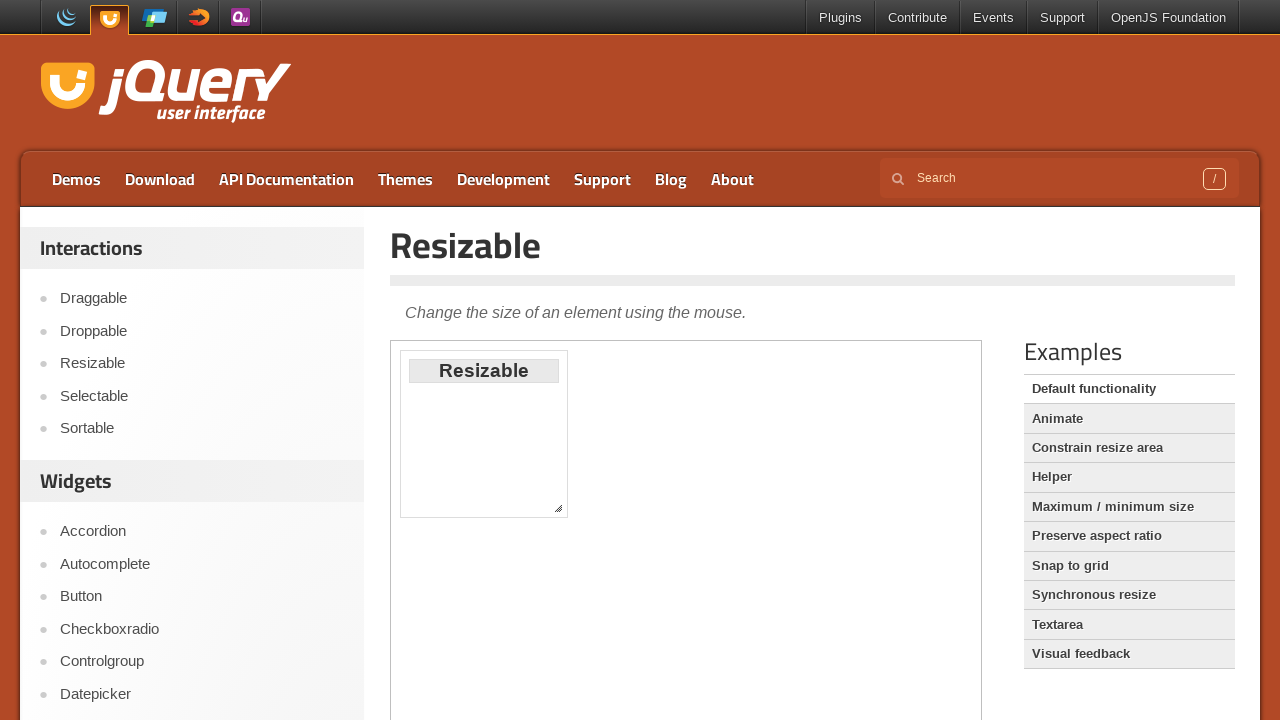

Located the demo iframe
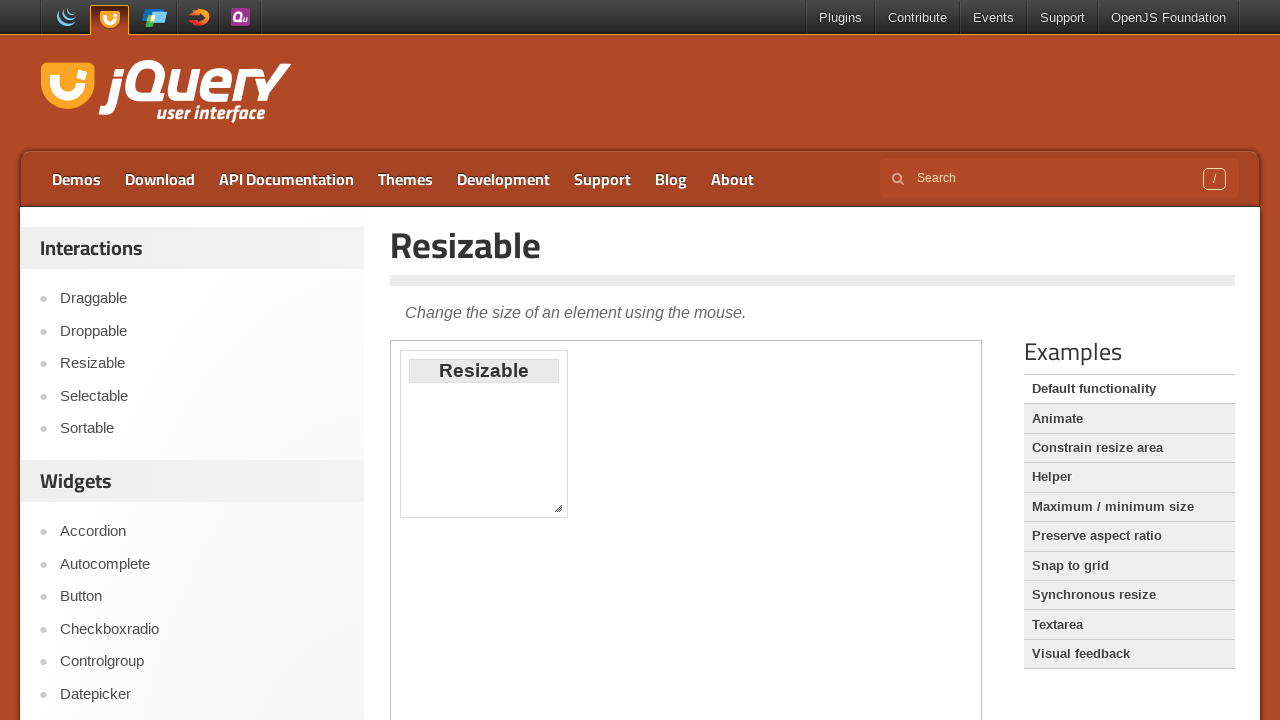

Located the resize handle element
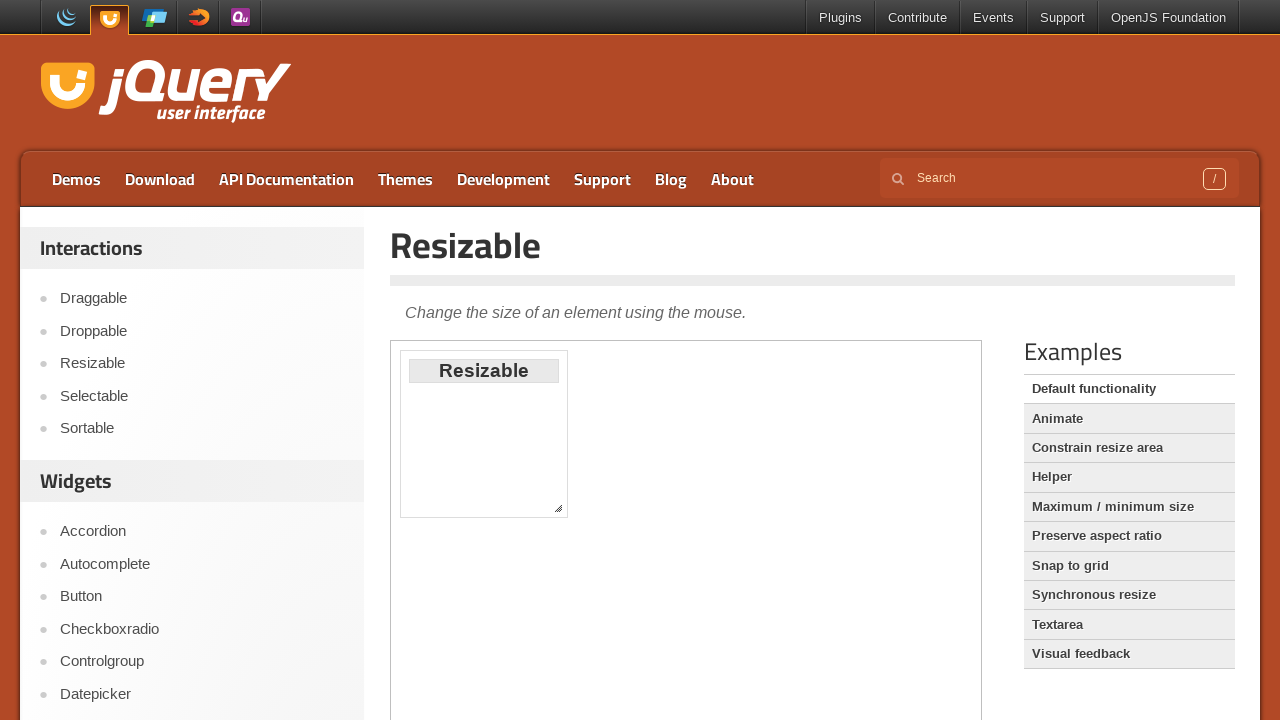

Resize handle element is now visible
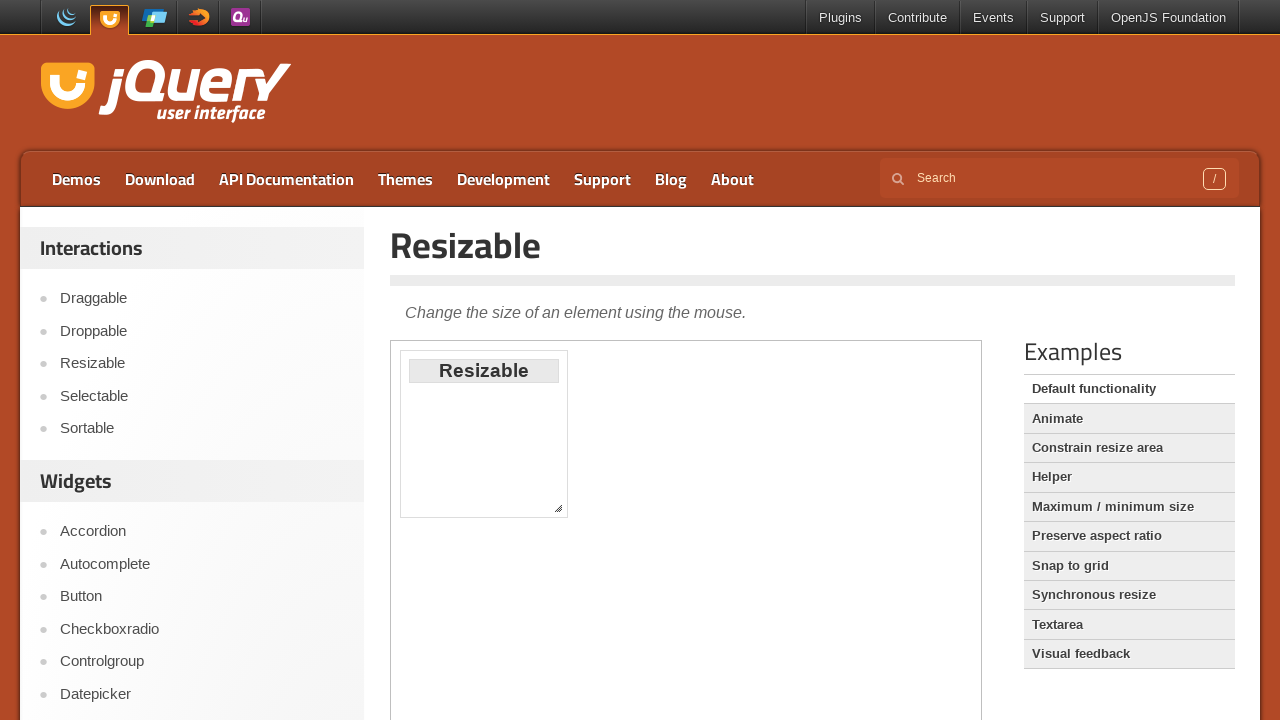

Retrieved bounding box of the resize handle
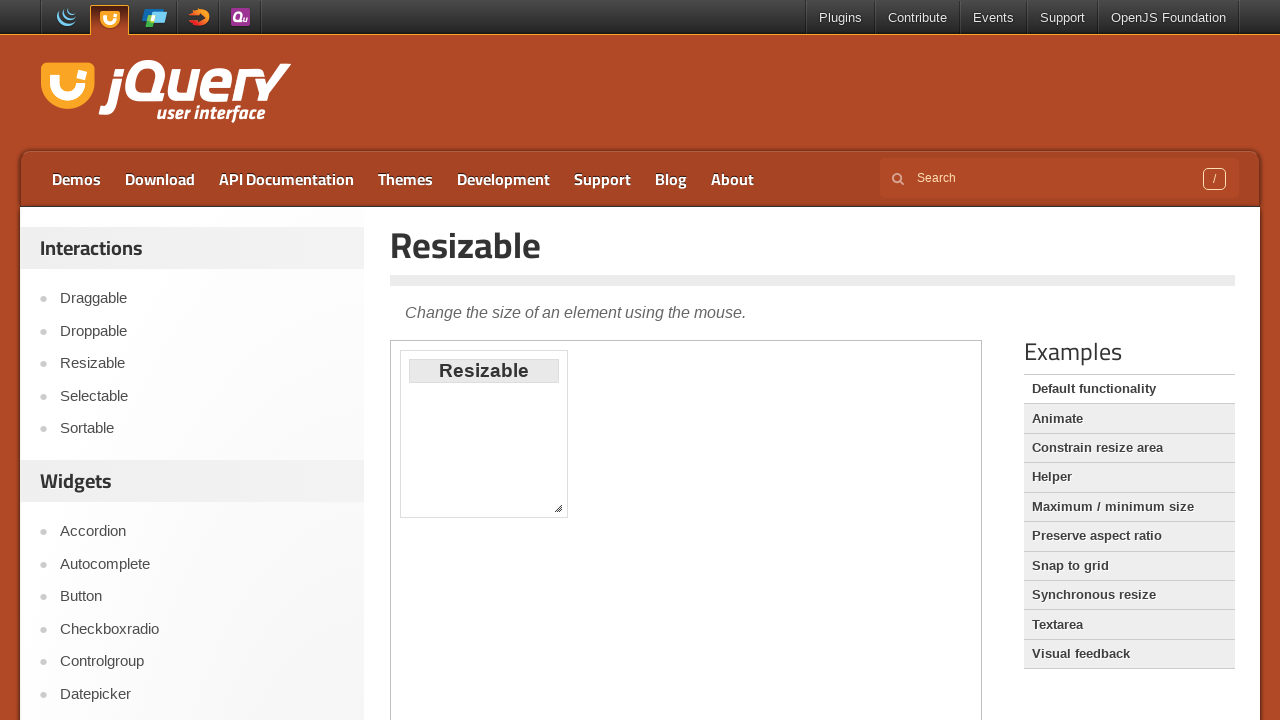

Moved mouse to the center of the resize handle at (558, 508)
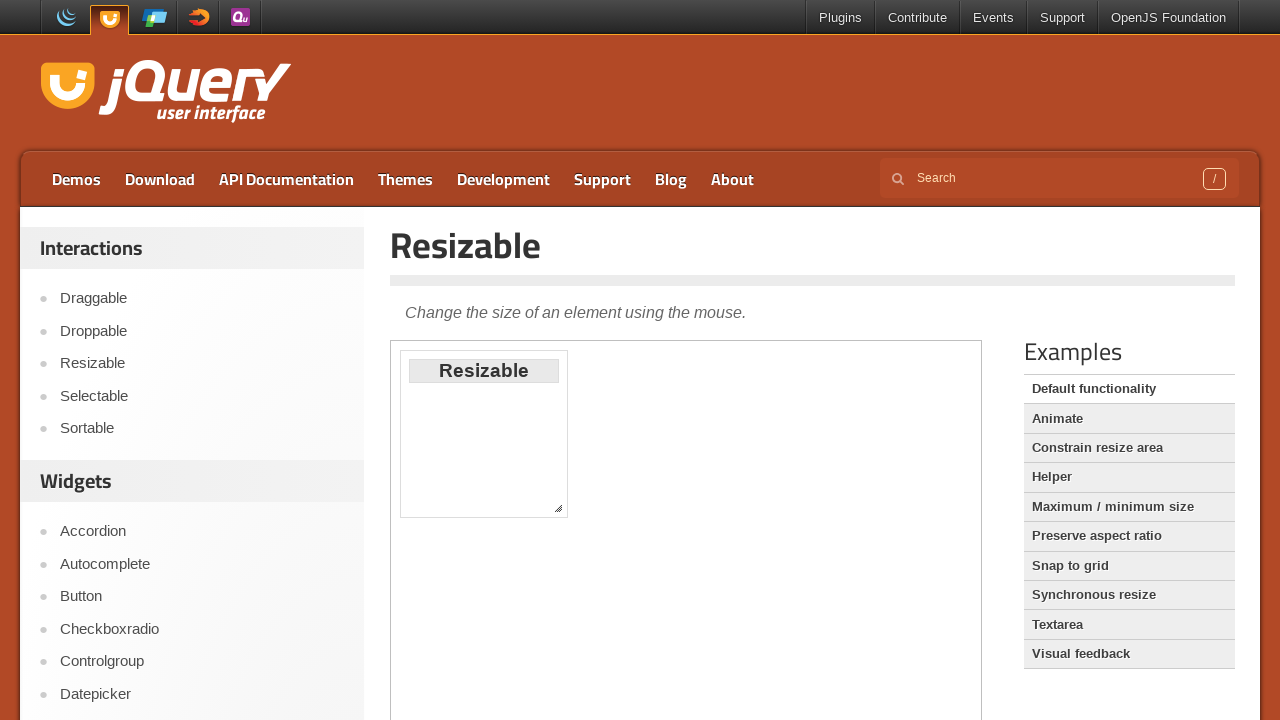

Pressed down the mouse button at (558, 508)
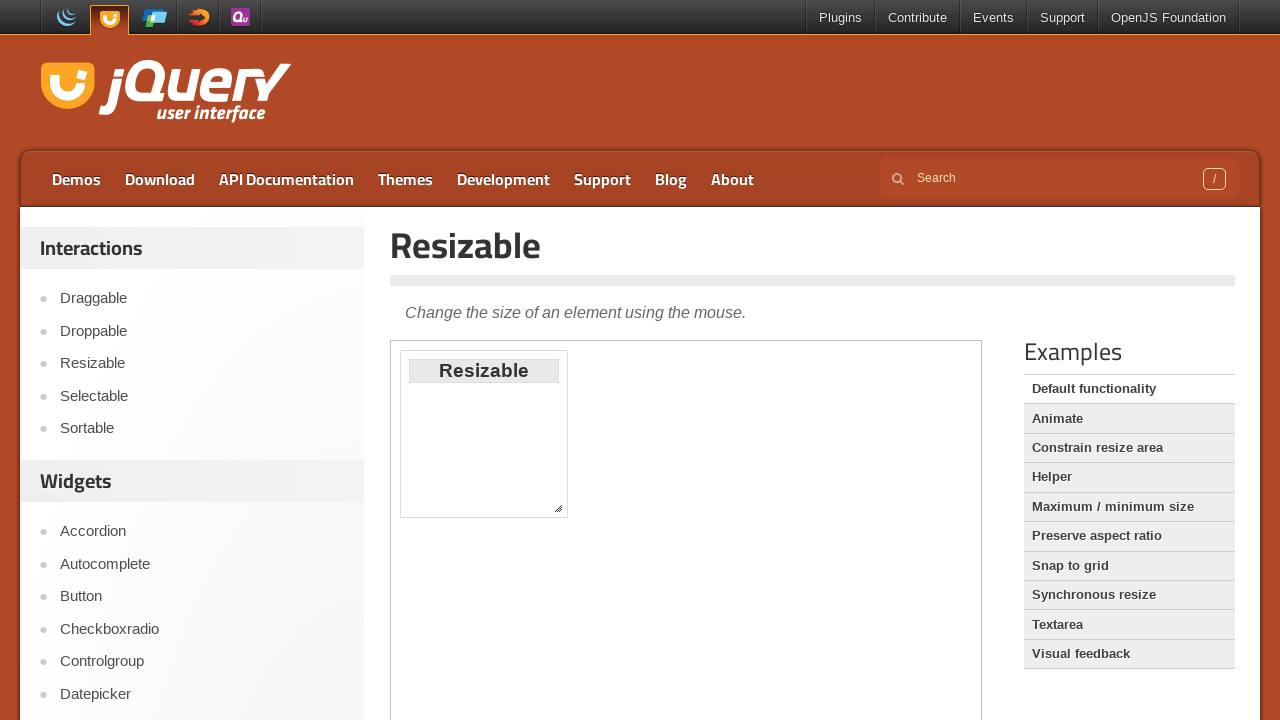

Dragged resize handle 150px right and 200px down at (708, 708)
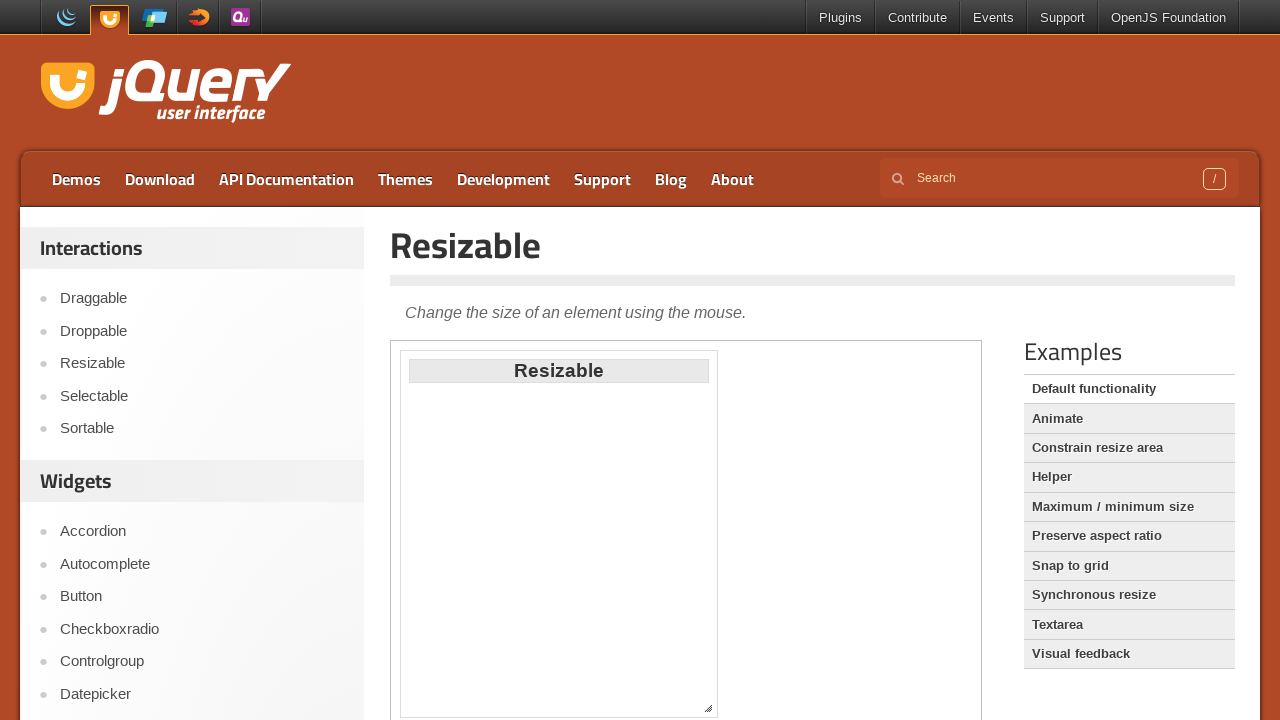

Released the mouse button, element resized successfully at (708, 708)
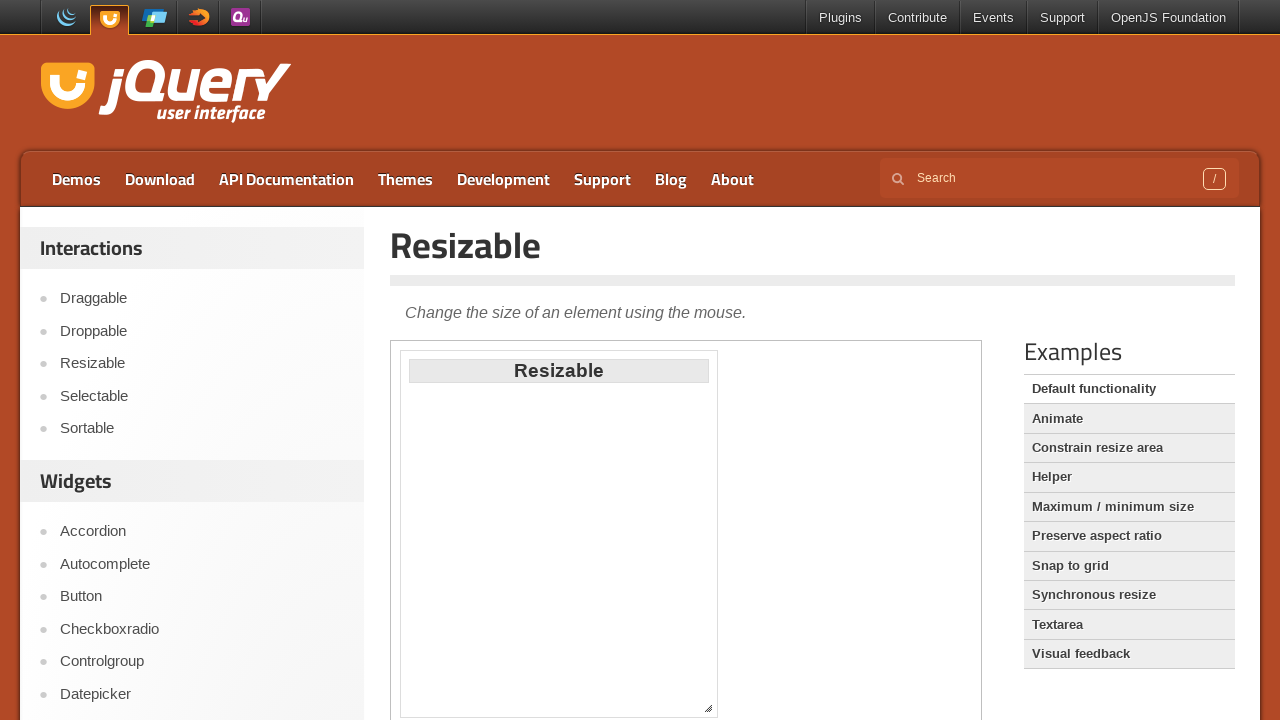

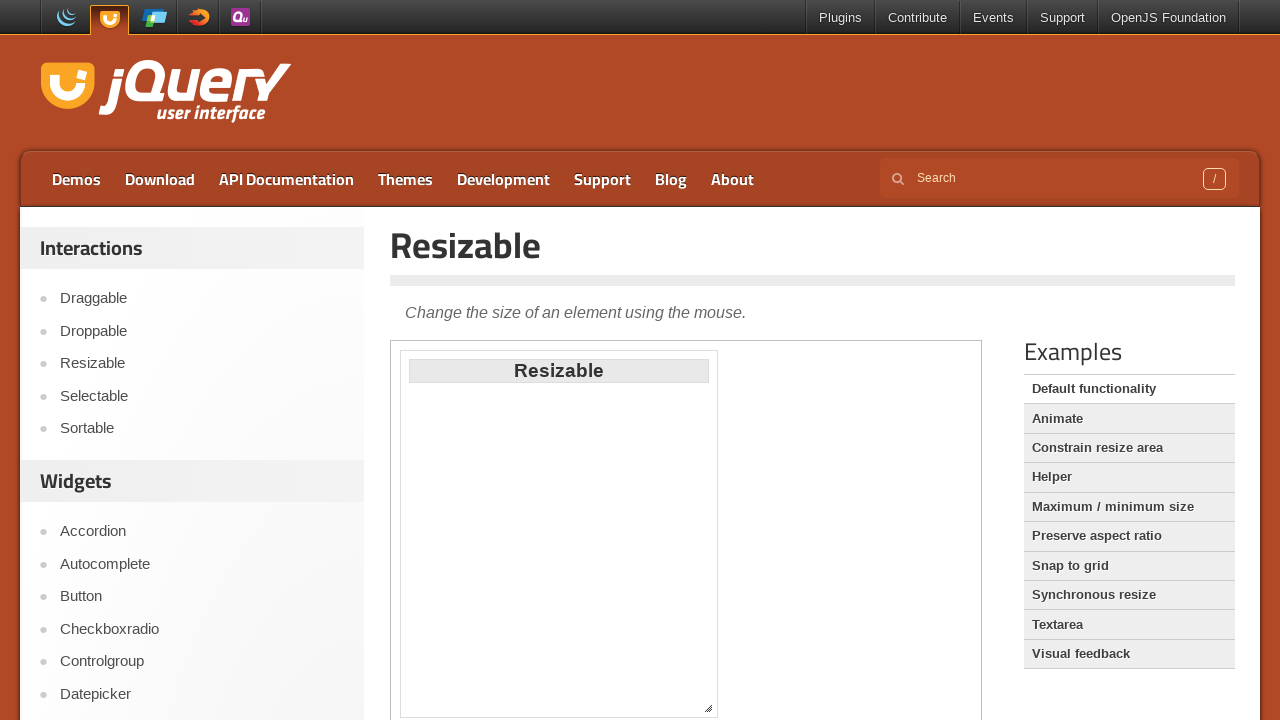